Tests checkbox and radio button selection by clicking age radio and development checkbox, verifying their selected states, then deselecting the checkbox

Starting URL: https://automationfc.github.io/basic-form/index.html

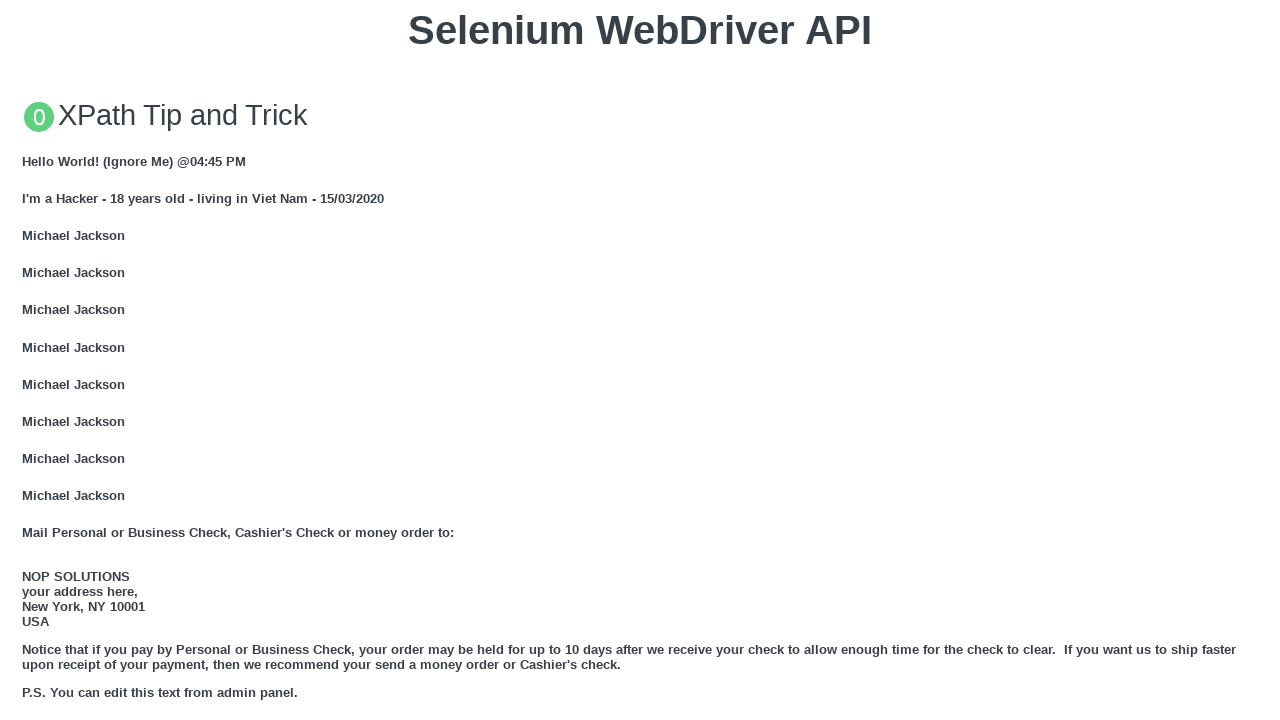

Clicked 'Under 18' age radio button at (28, 360) on #under_18
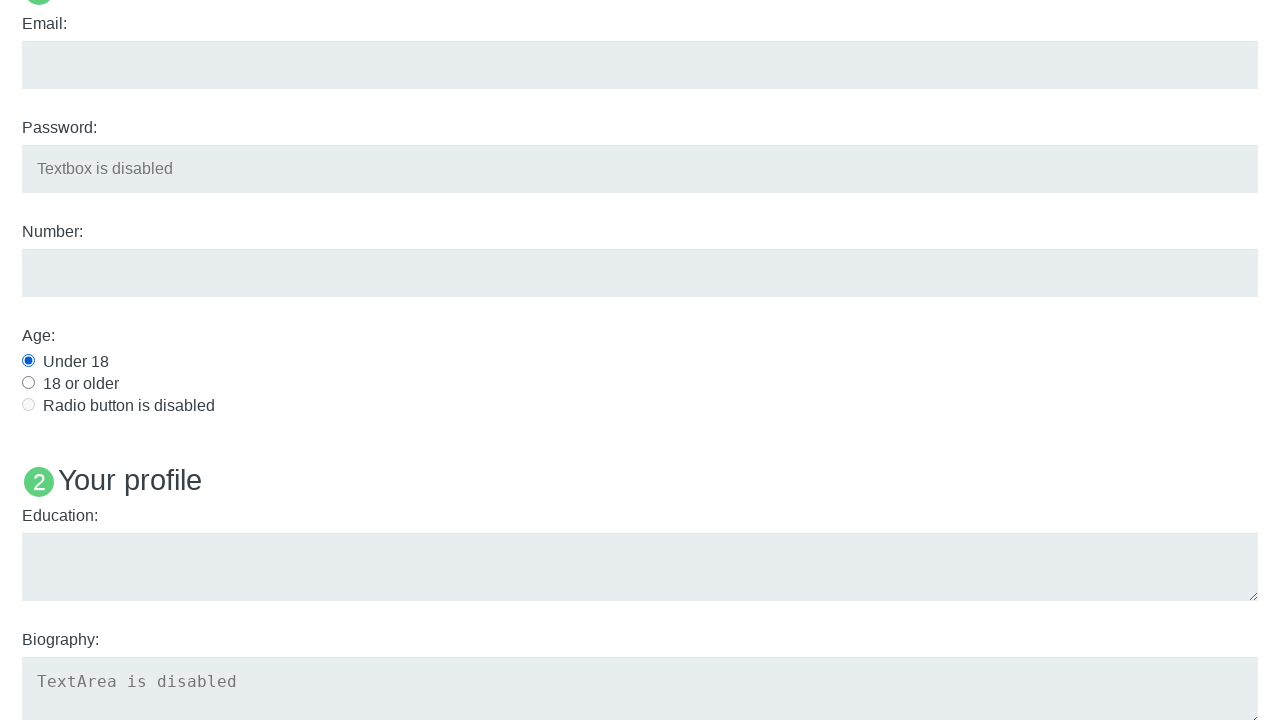

Clicked development checkbox to select it at (28, 361) on #development
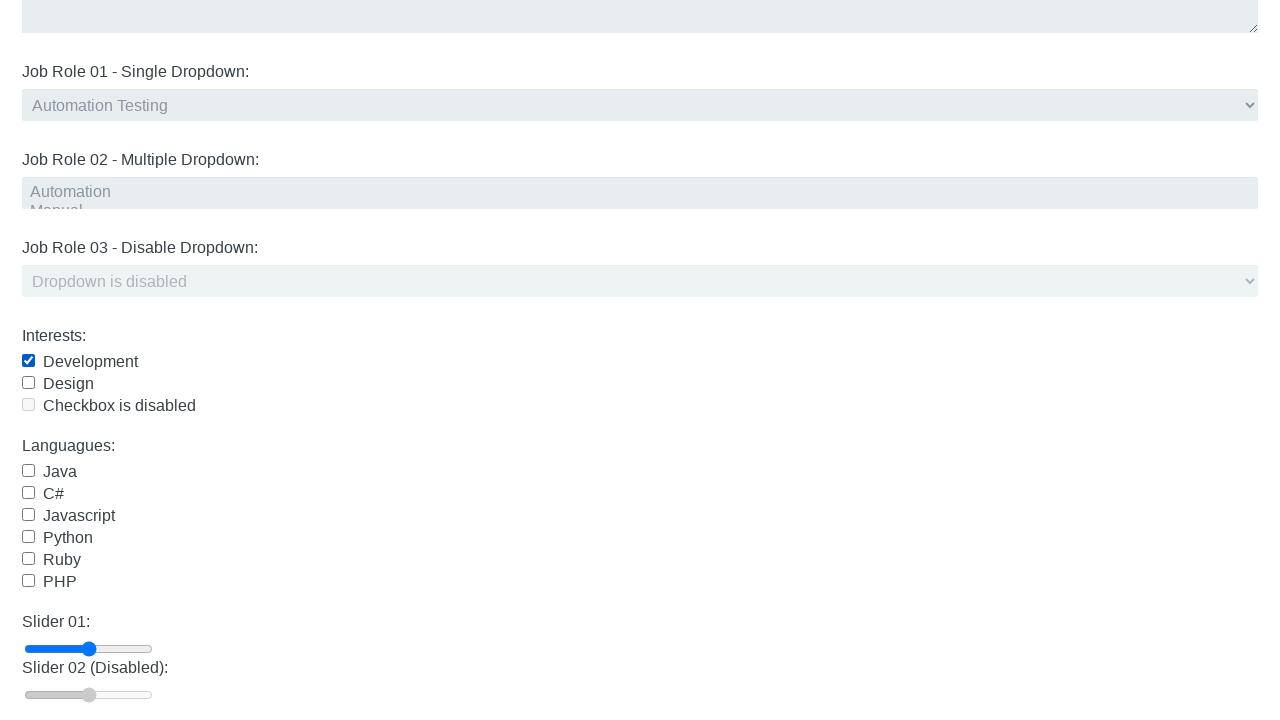

Waited 1000ms for state update
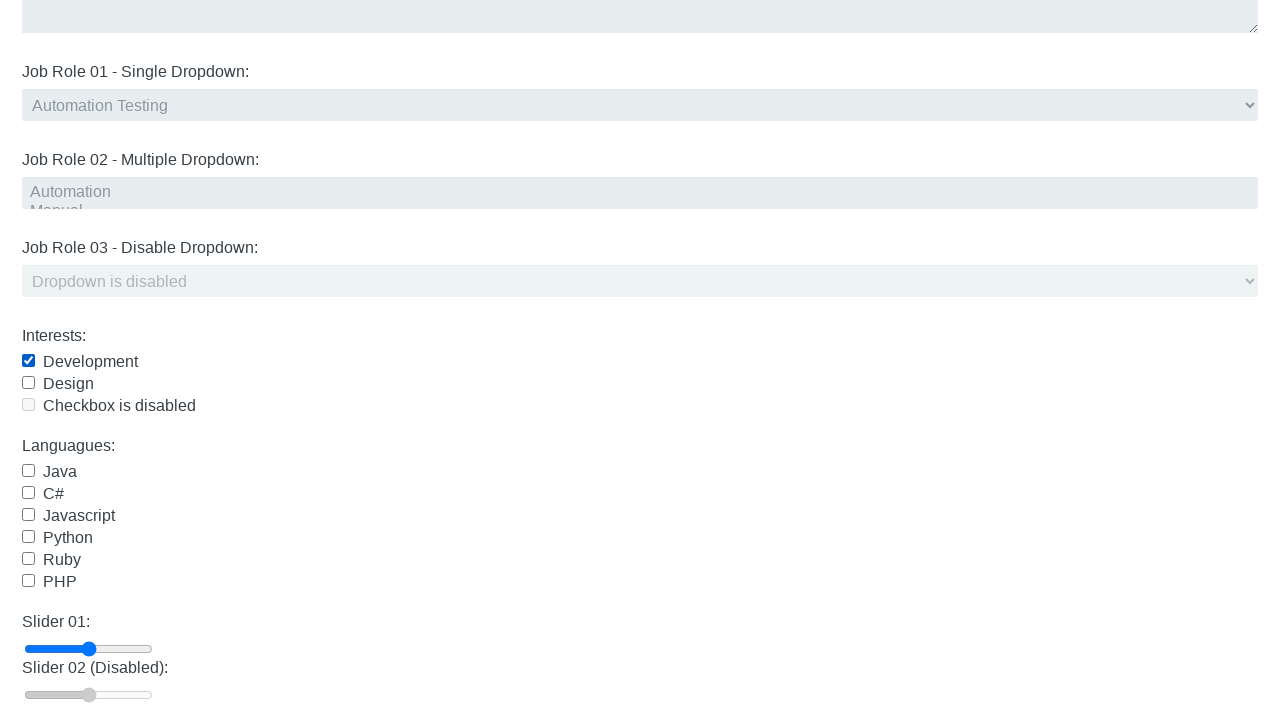

Clicked development checkbox to deselect it at (28, 361) on #development
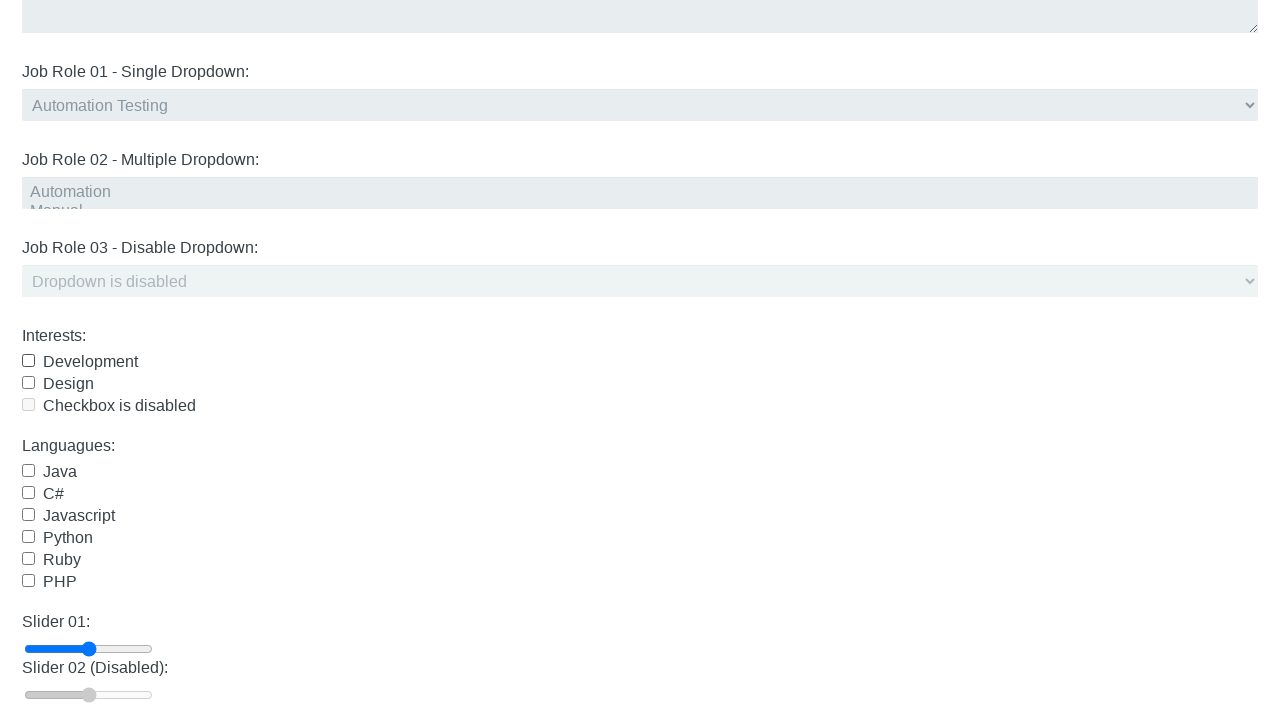

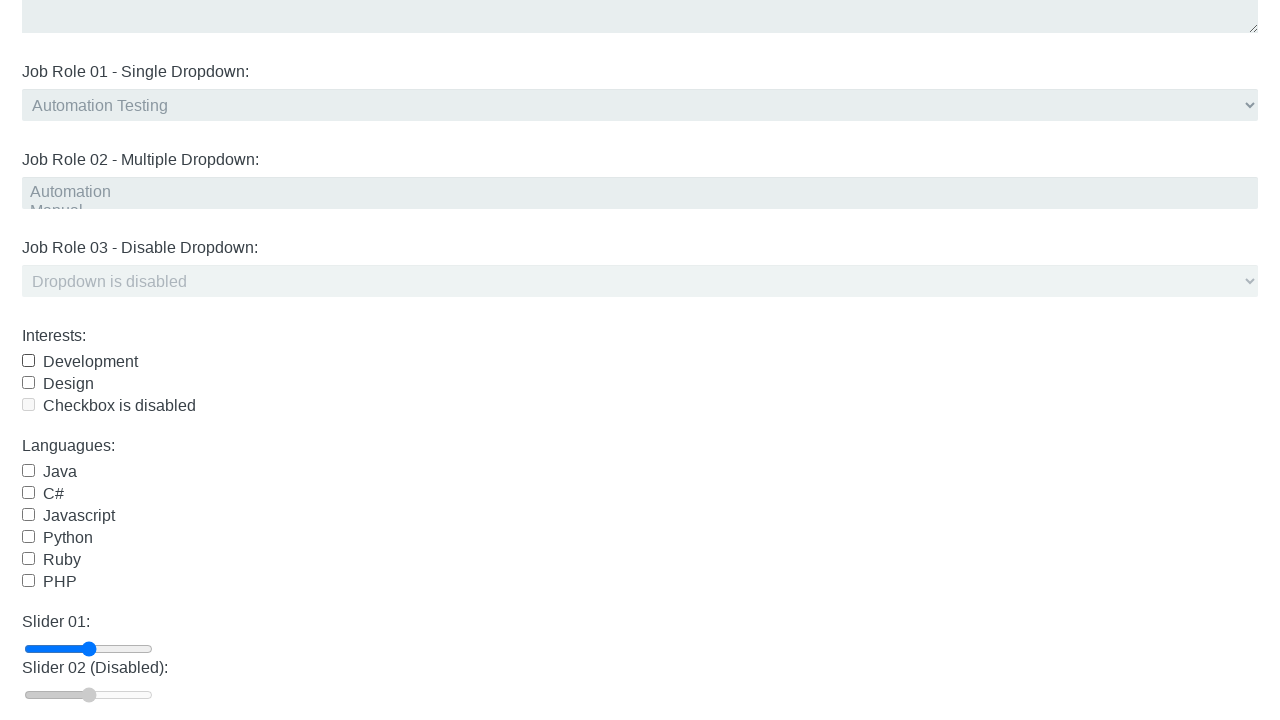